Tests radio button functionality by clicking the Hockey radio button and verifying its selection state

Starting URL: https://practice.cydeo.com/radio_buttons

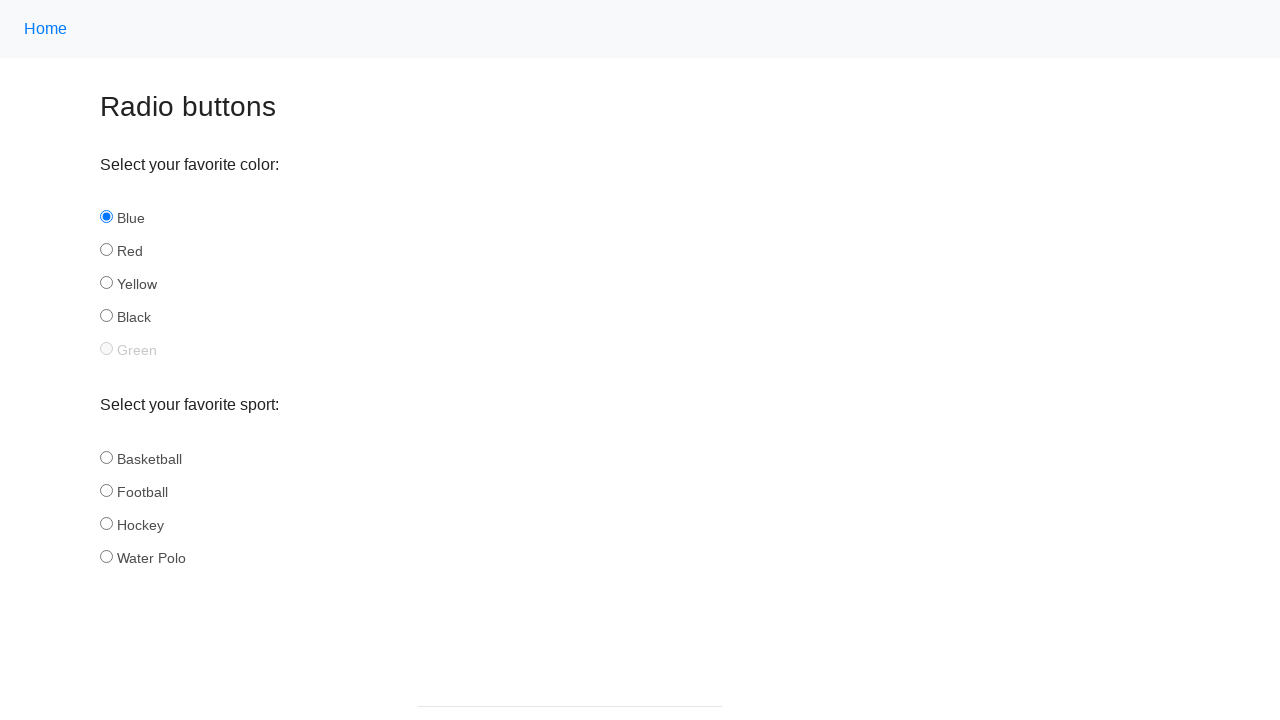

Clicked the Hockey radio button at (106, 523) on input#hockey
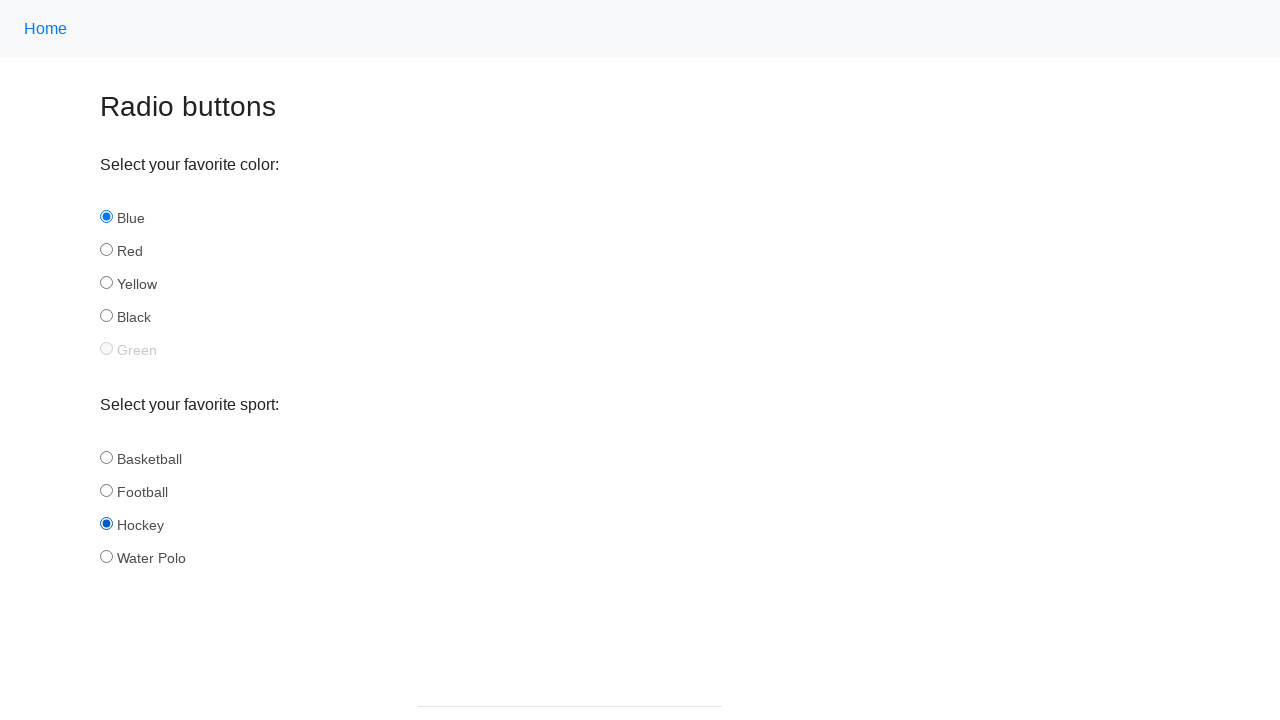

Located the Hockey radio button element
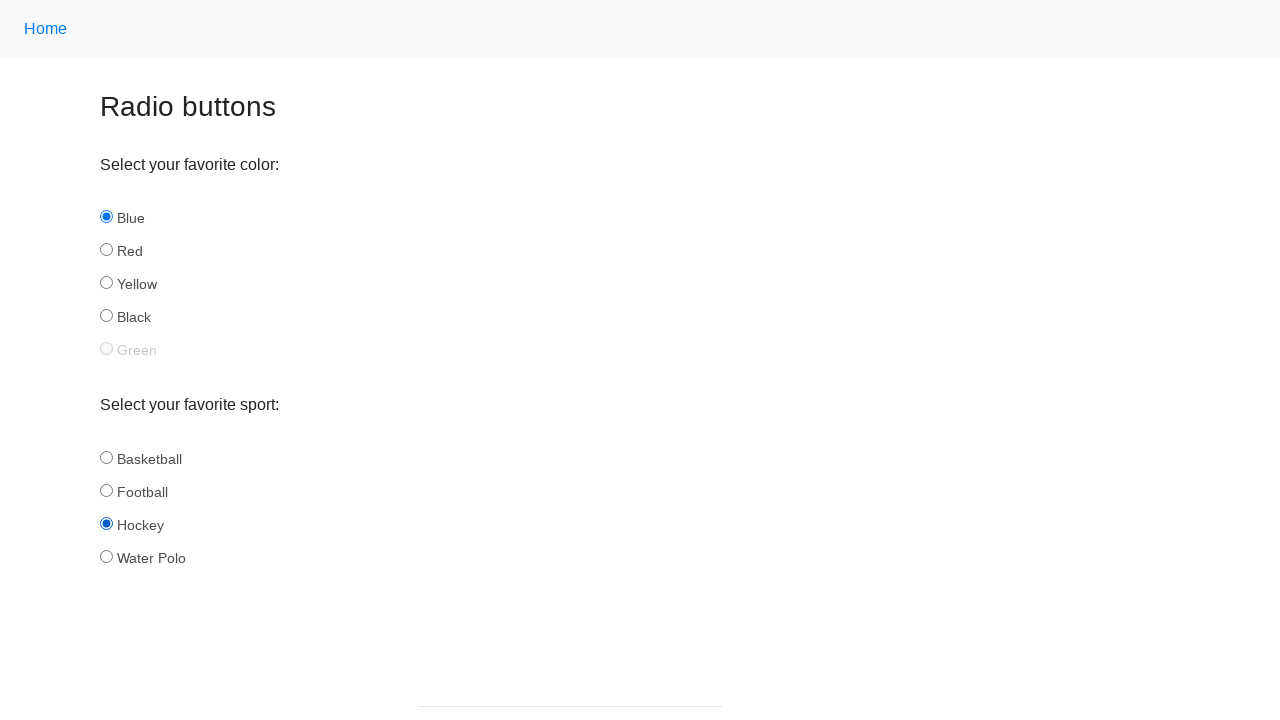

Verified that Hockey radio button is selected
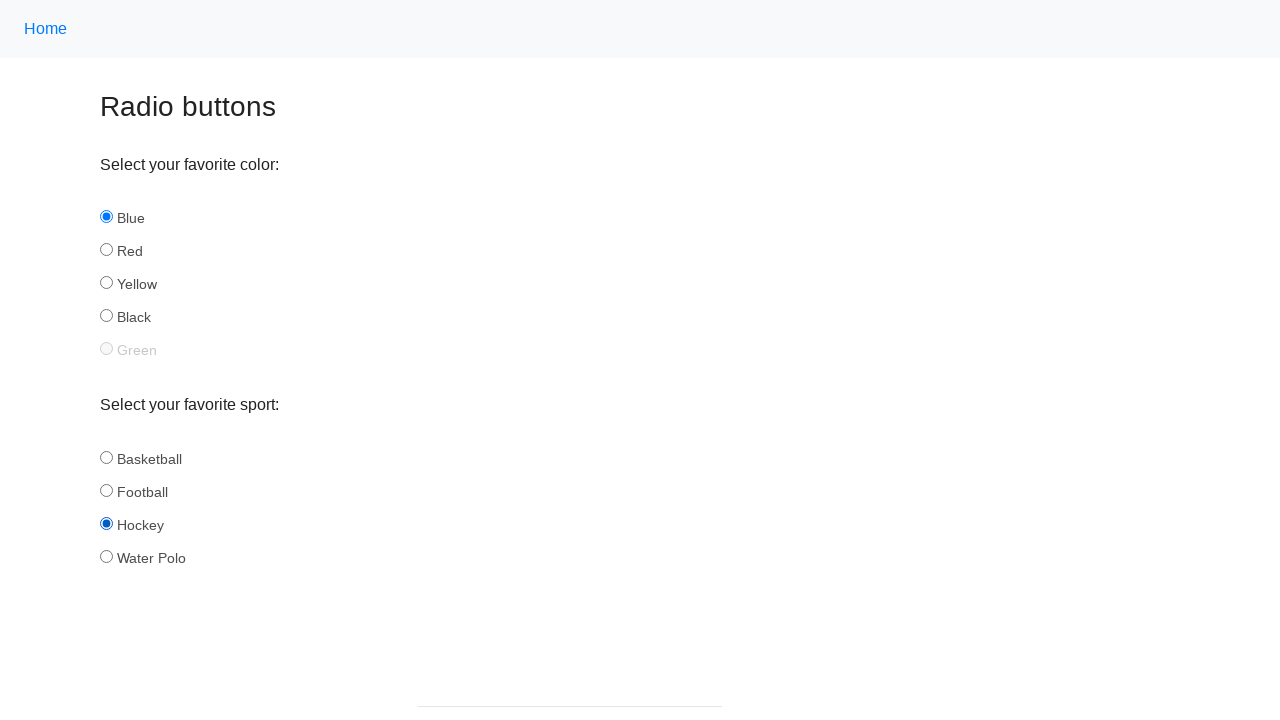

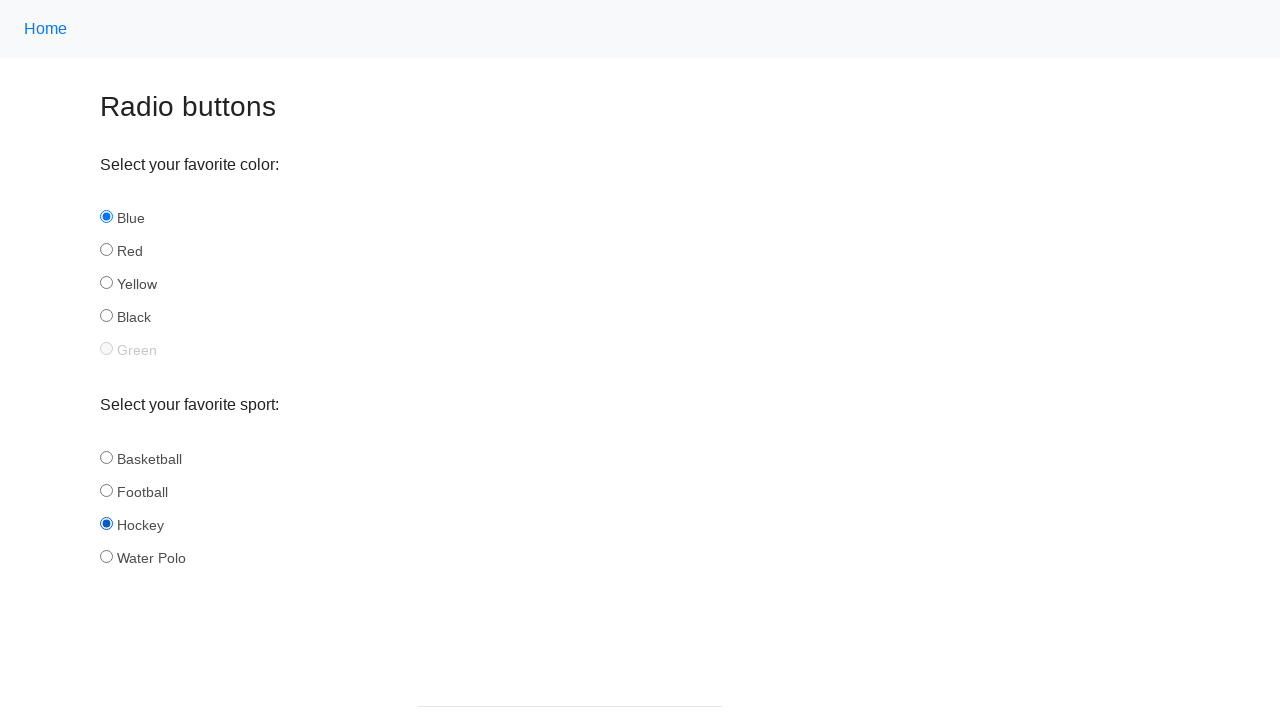